Tests a registration form by filling in three input fields (first name, last name, city) and submitting the form, then verifying the success message is displayed.

Starting URL: http://suninjuly.github.io/registration1.html

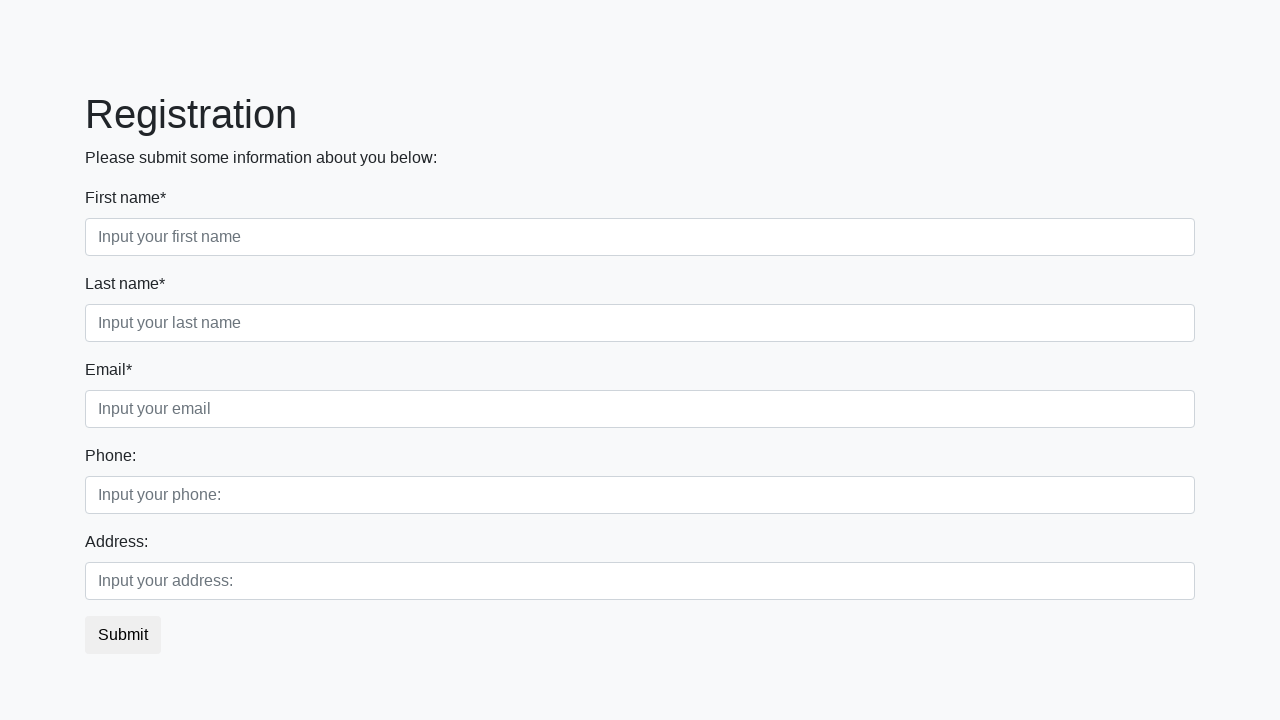

Filled first name field with 'Alex' on .first_block > .form-group > input.form-control.first
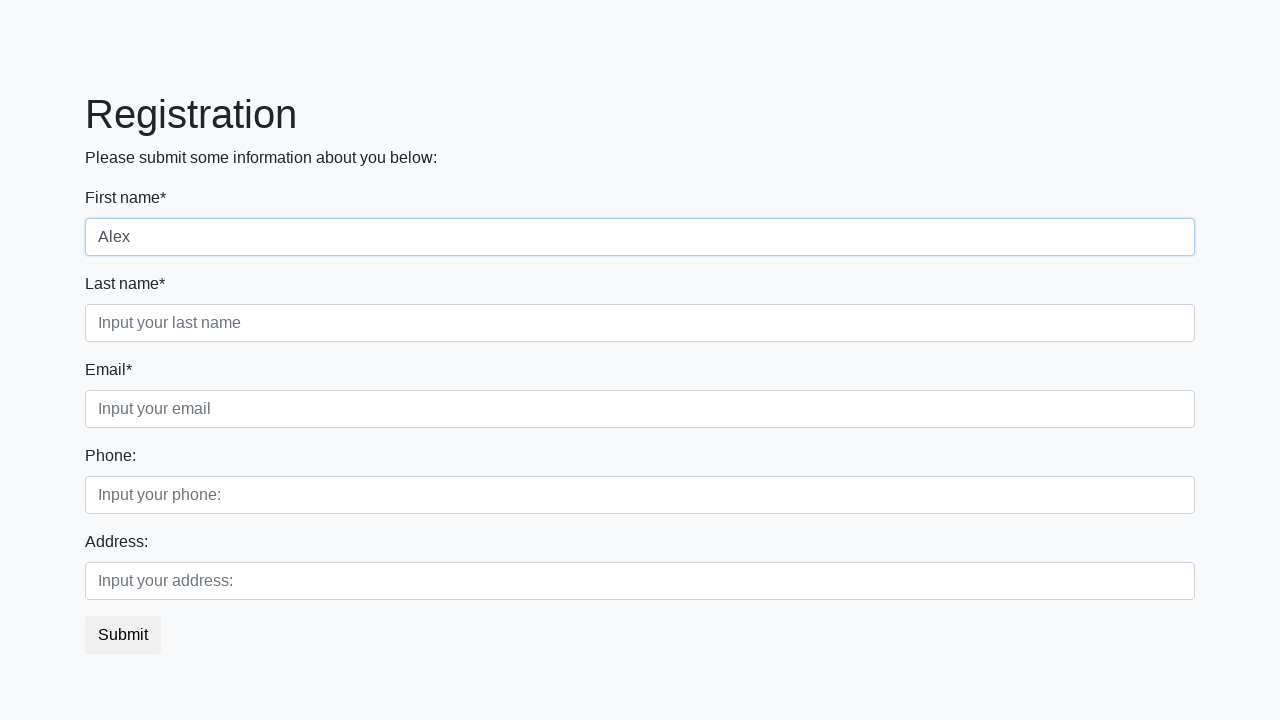

Filled last name field with 'Axel' on .first_block > .form-group > input.form-control.second
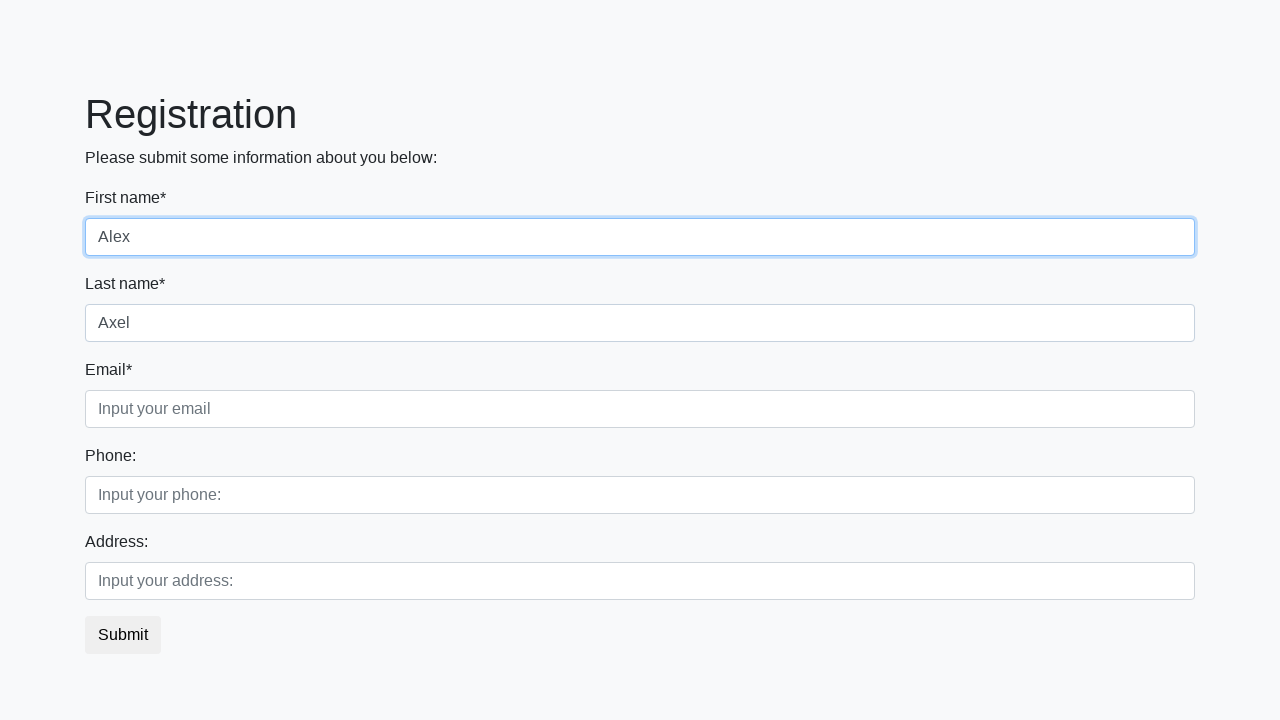

Filled city field with 'Minsk' on .first_block > .form-group > input.form-control.third
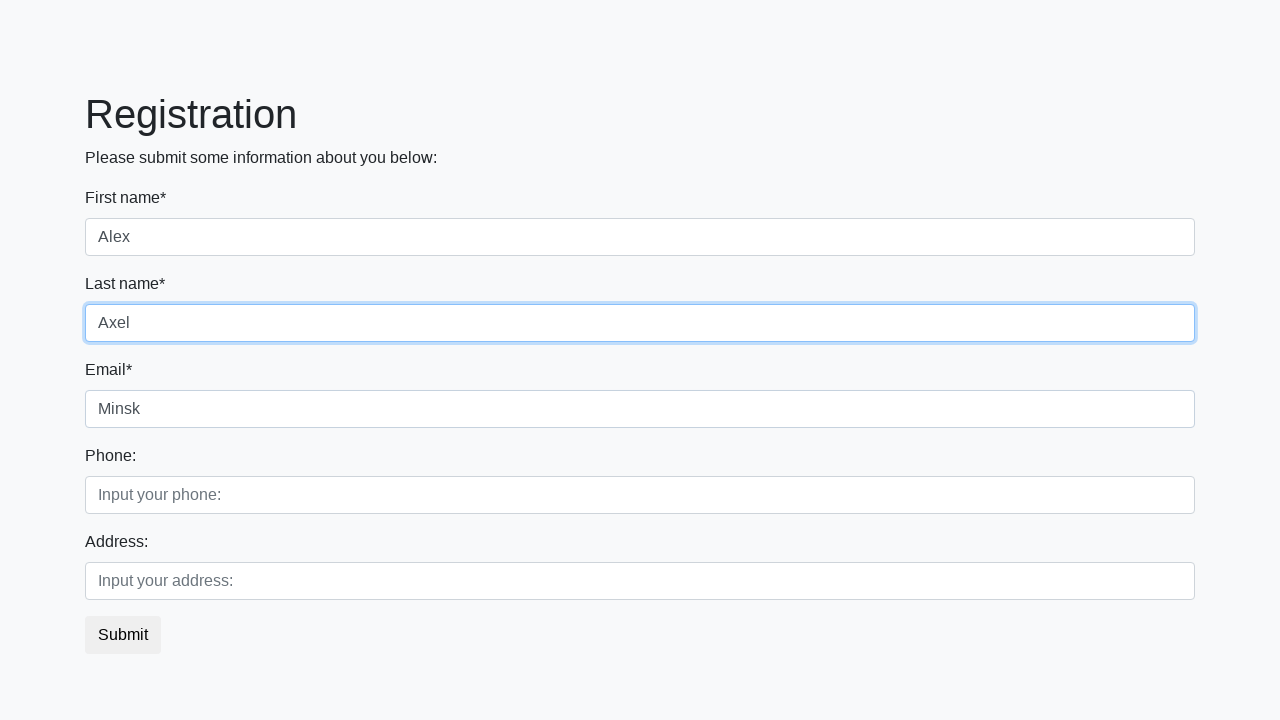

Clicked submit button to register at (123, 635) on button.btn
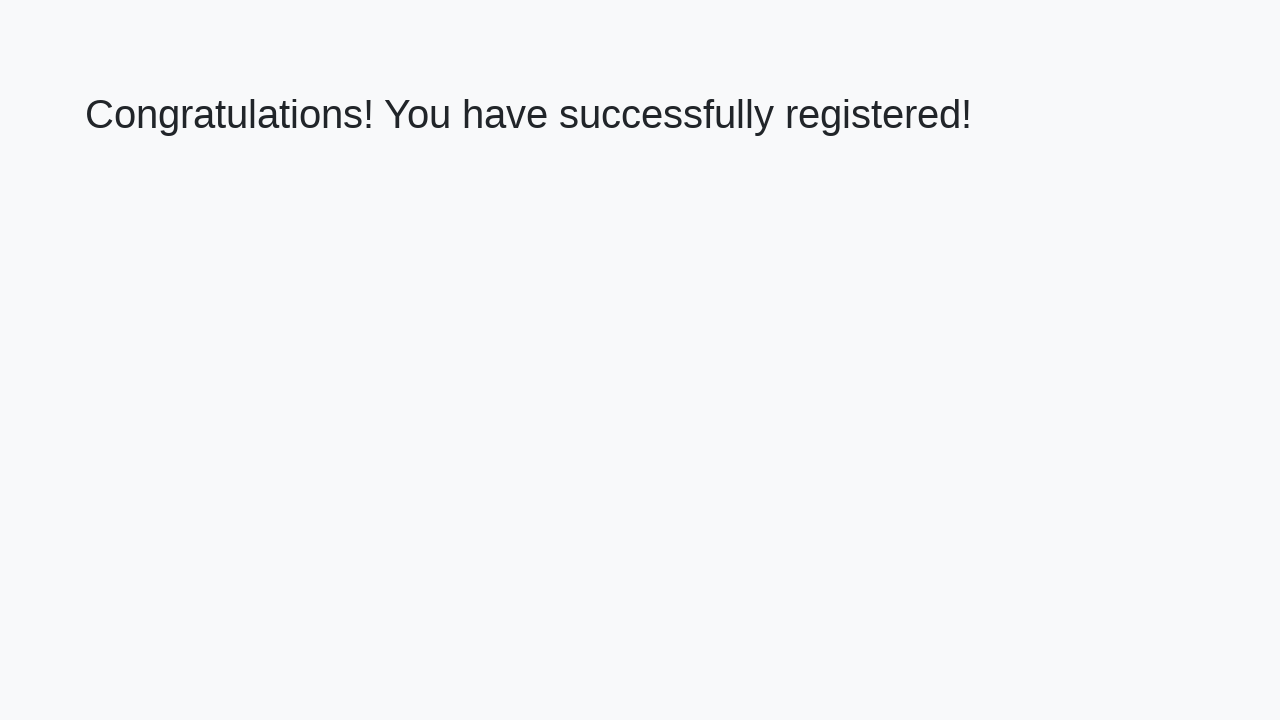

Success message heading loaded
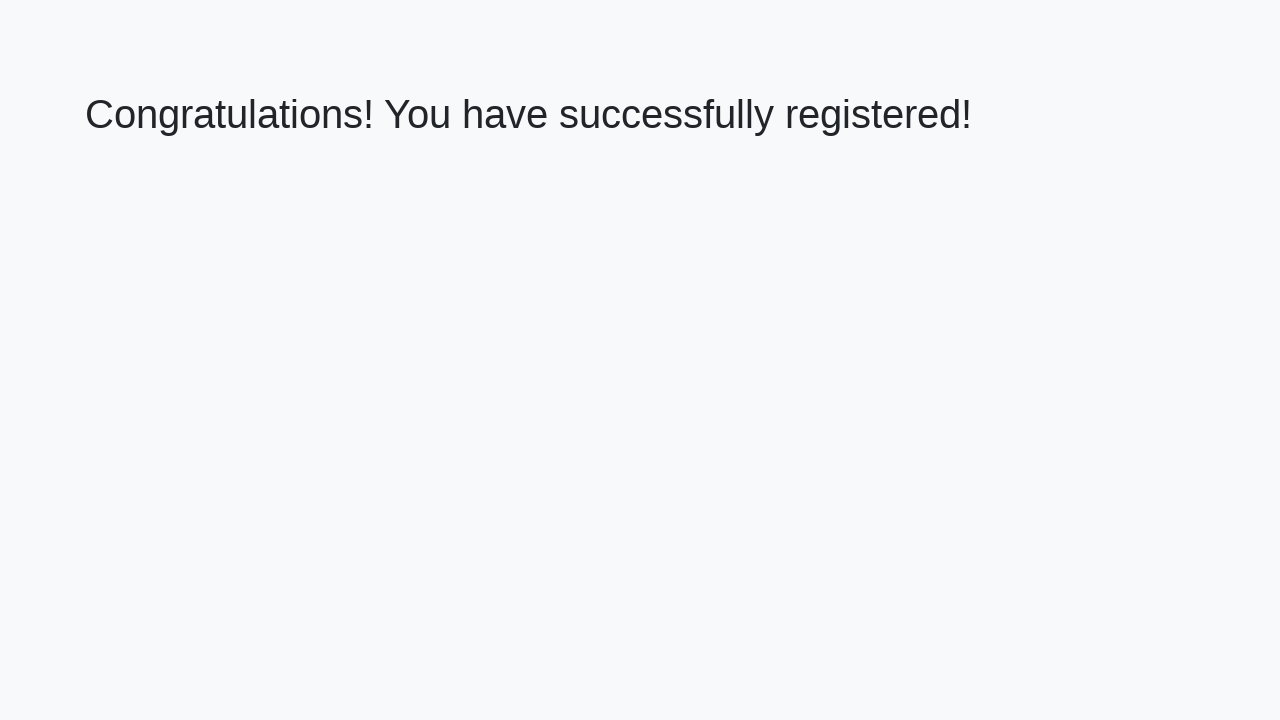

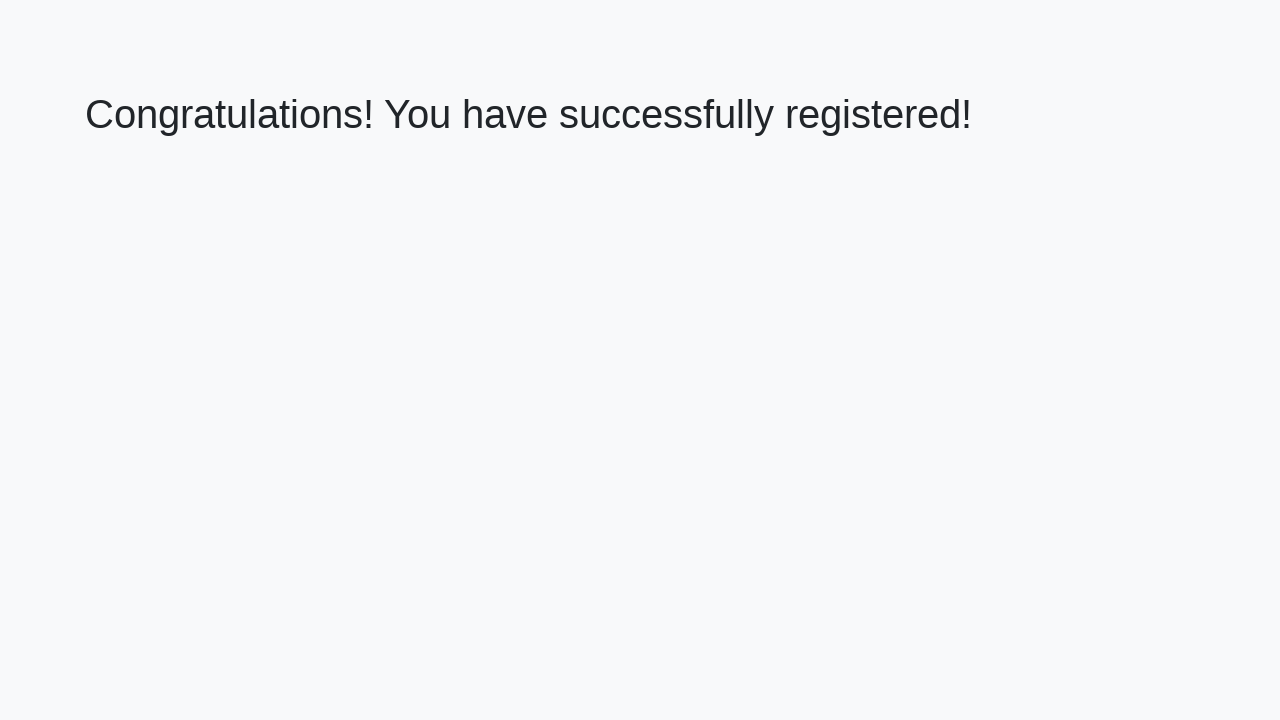